Tests table interaction by finding a specific row based on cell values (Last Name "Smith" and Email "jsmith@gmail.com") and clicking the edit link in that row, then verifying the URL changes to include #edit

Starting URL: https://the-internet.herokuapp.com/tables

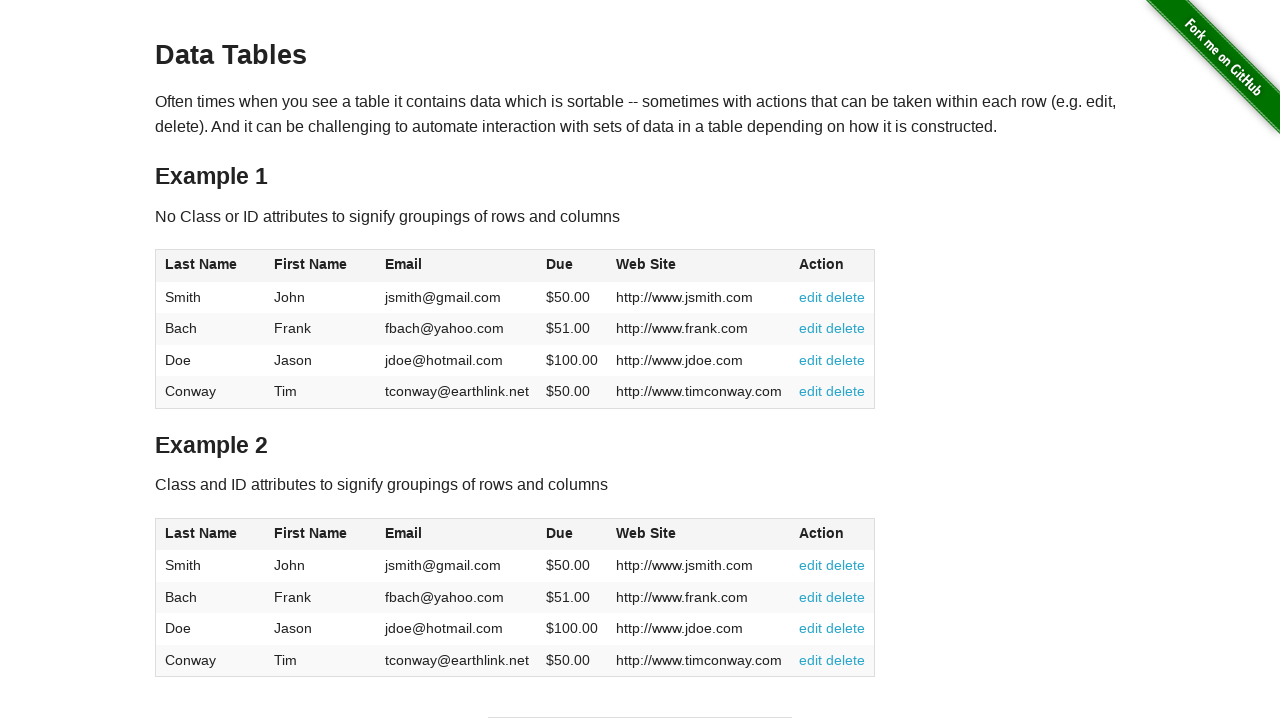

Waited for table #table1 to be visible
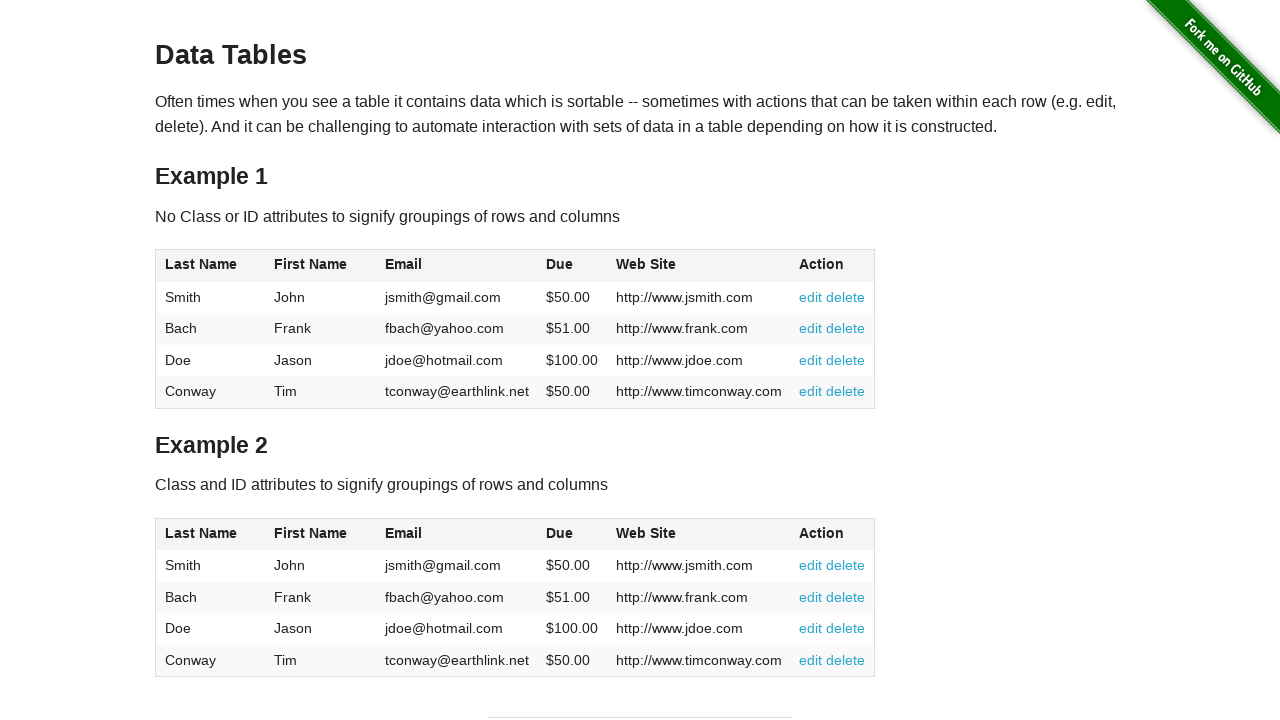

Located table row with Last Name 'Smith' and Email 'jsmith@gmail.com'
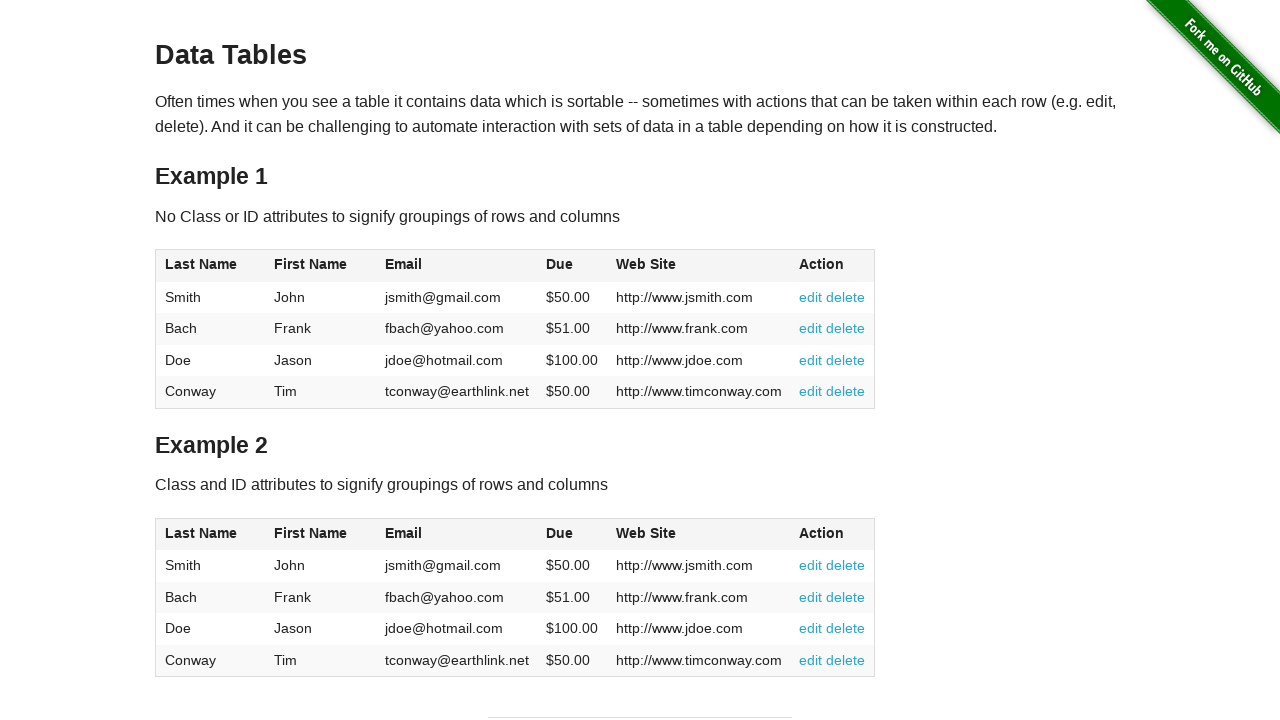

Clicked the edit link in the matching row at (811, 297) on #table1 tbody tr >> internal:has-text="Smith"i >> internal:has-text="jsmith@gmai
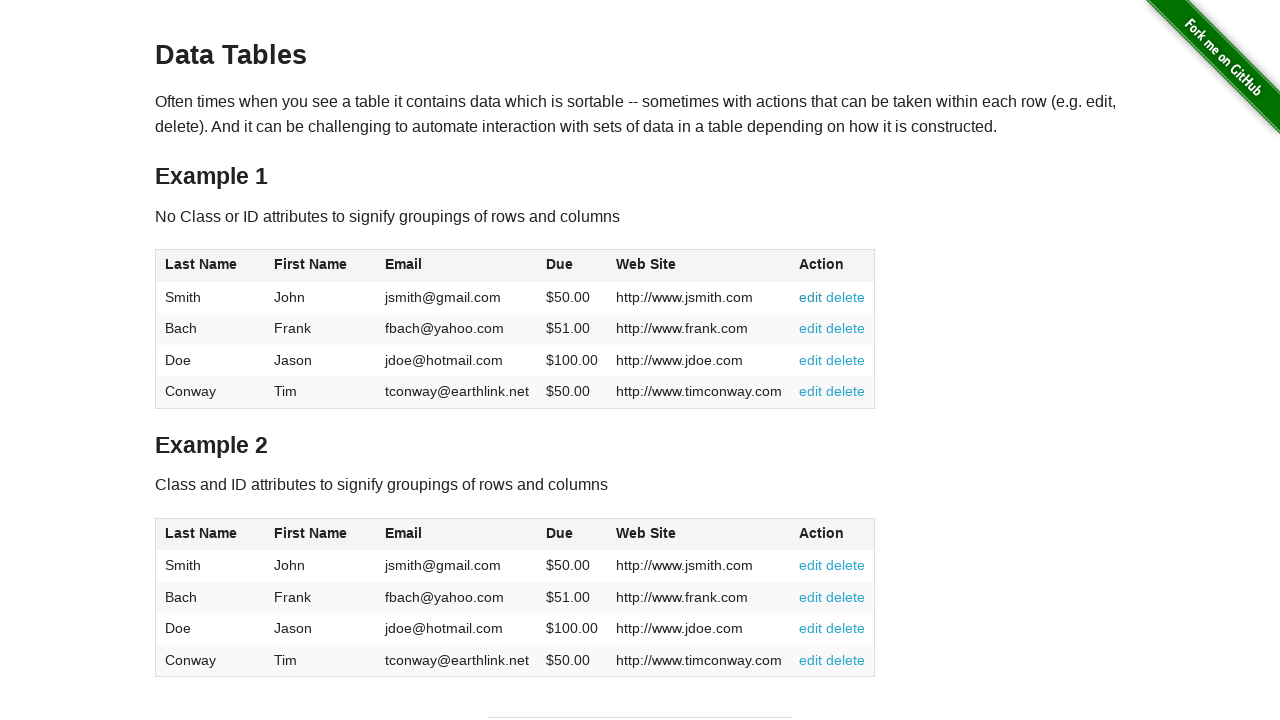

Verified URL changed to include #edit fragment
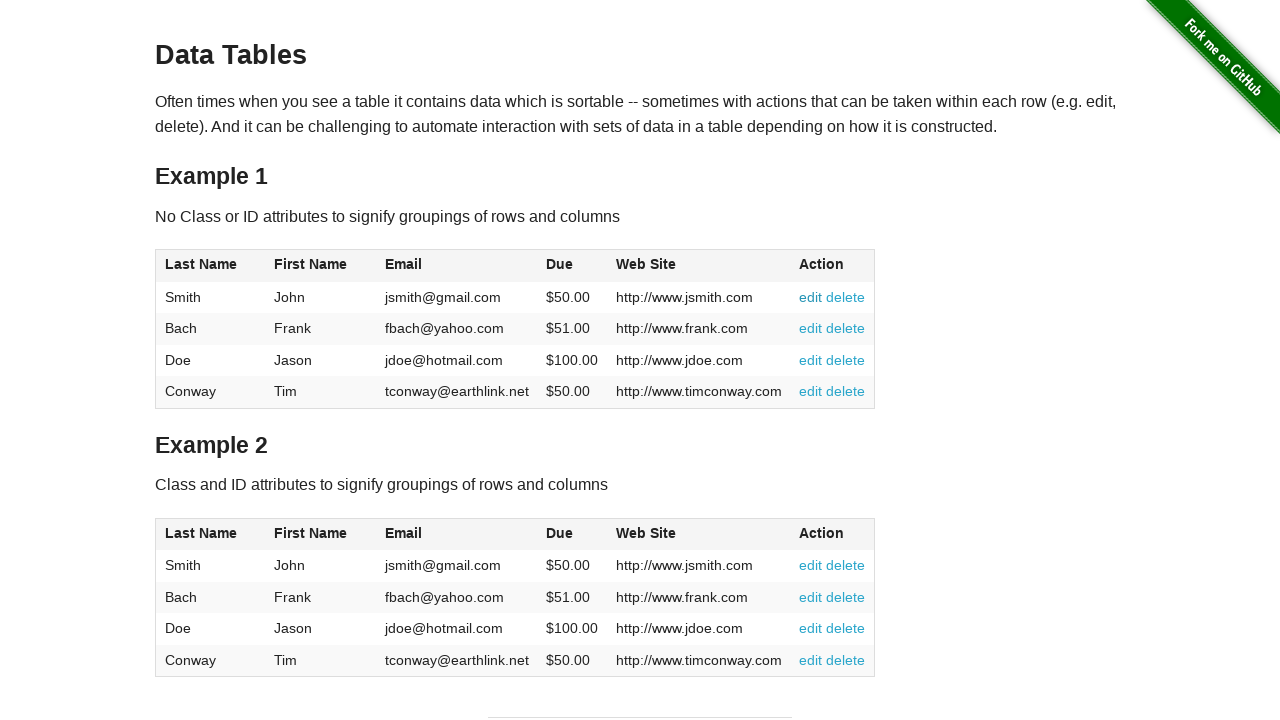

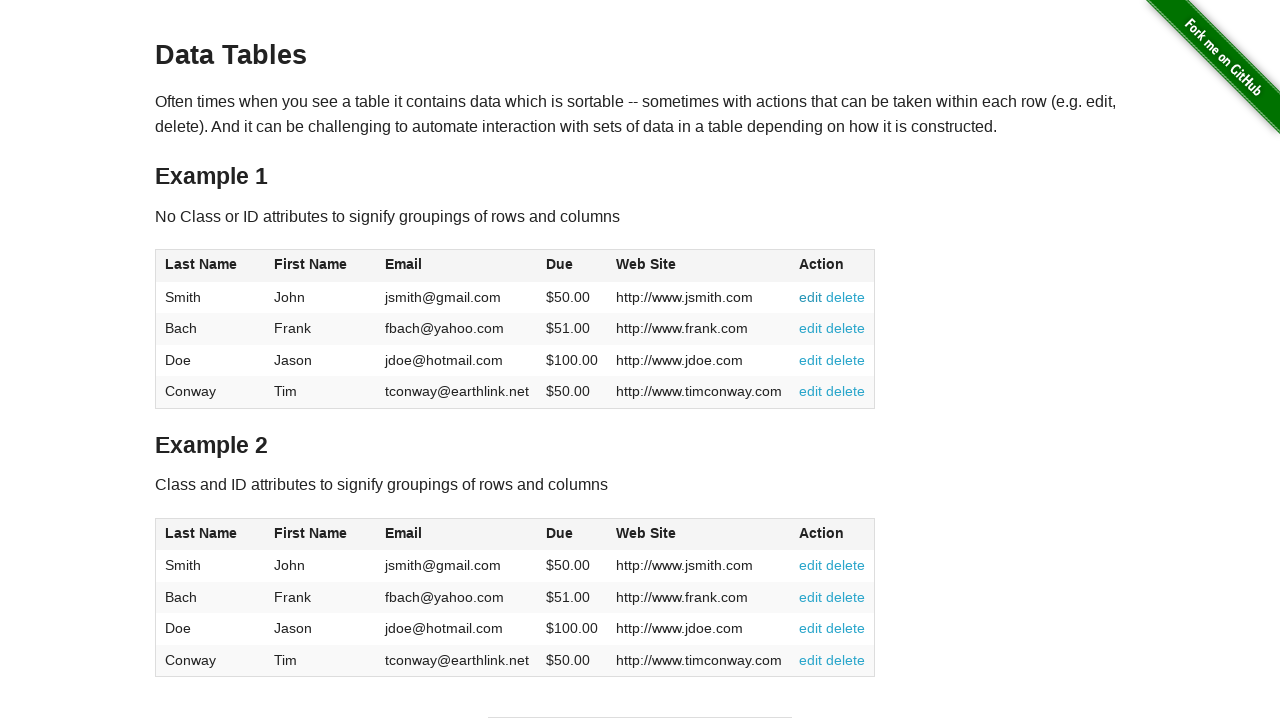